Tests editing a todo item by double-clicking, modifying the text, and pressing Enter

Starting URL: https://demo.playwright.dev/todomvc

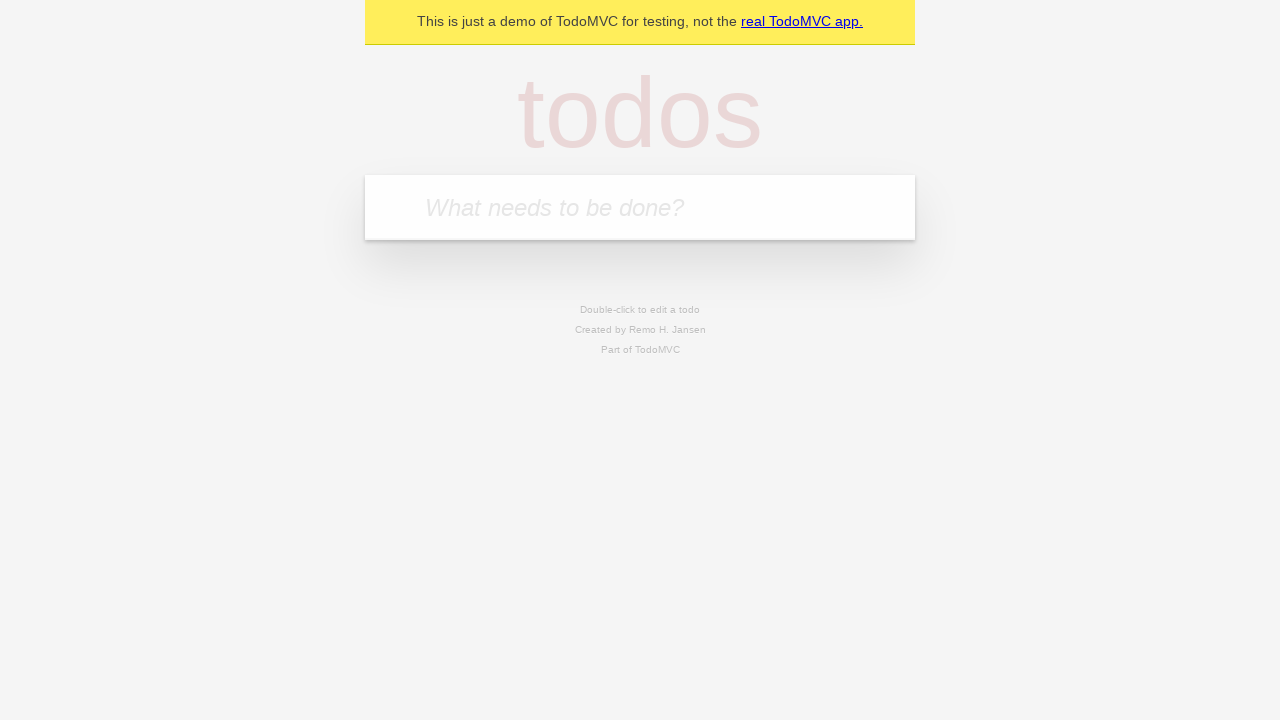

Filled todo input with 'buy some cheese' on internal:attr=[placeholder="What needs to be done?"i]
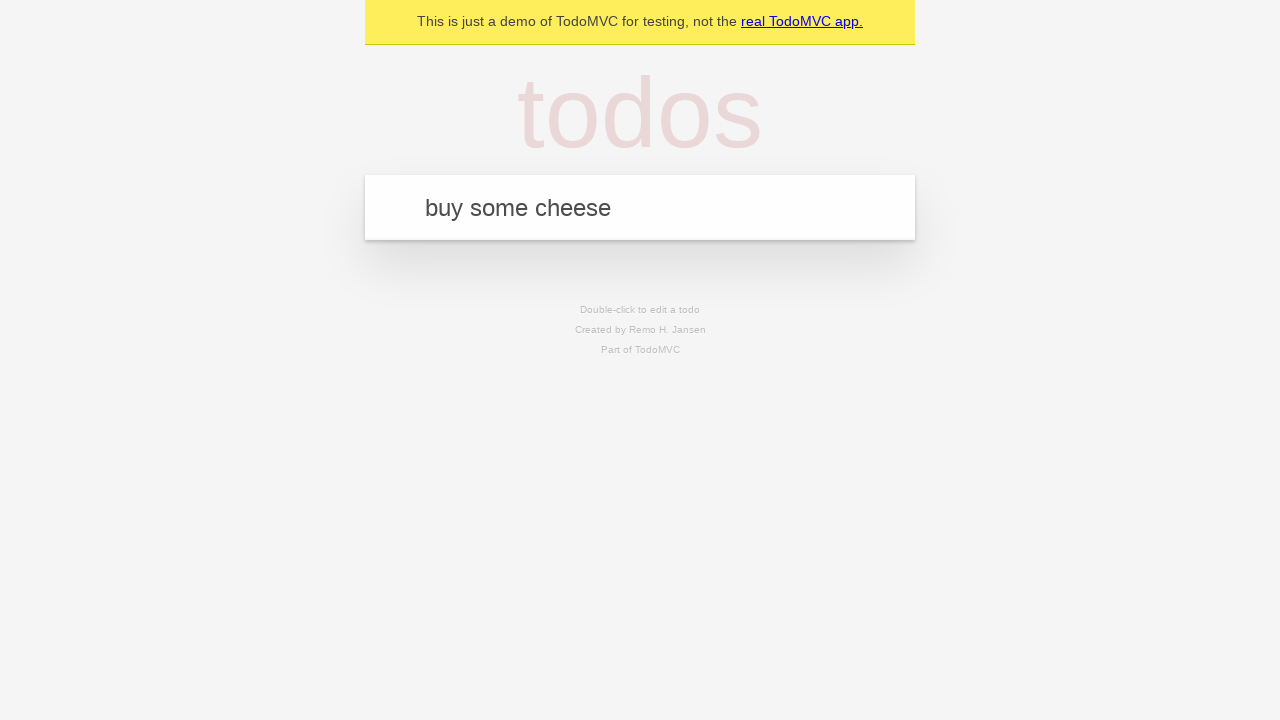

Pressed Enter to create first todo on internal:attr=[placeholder="What needs to be done?"i]
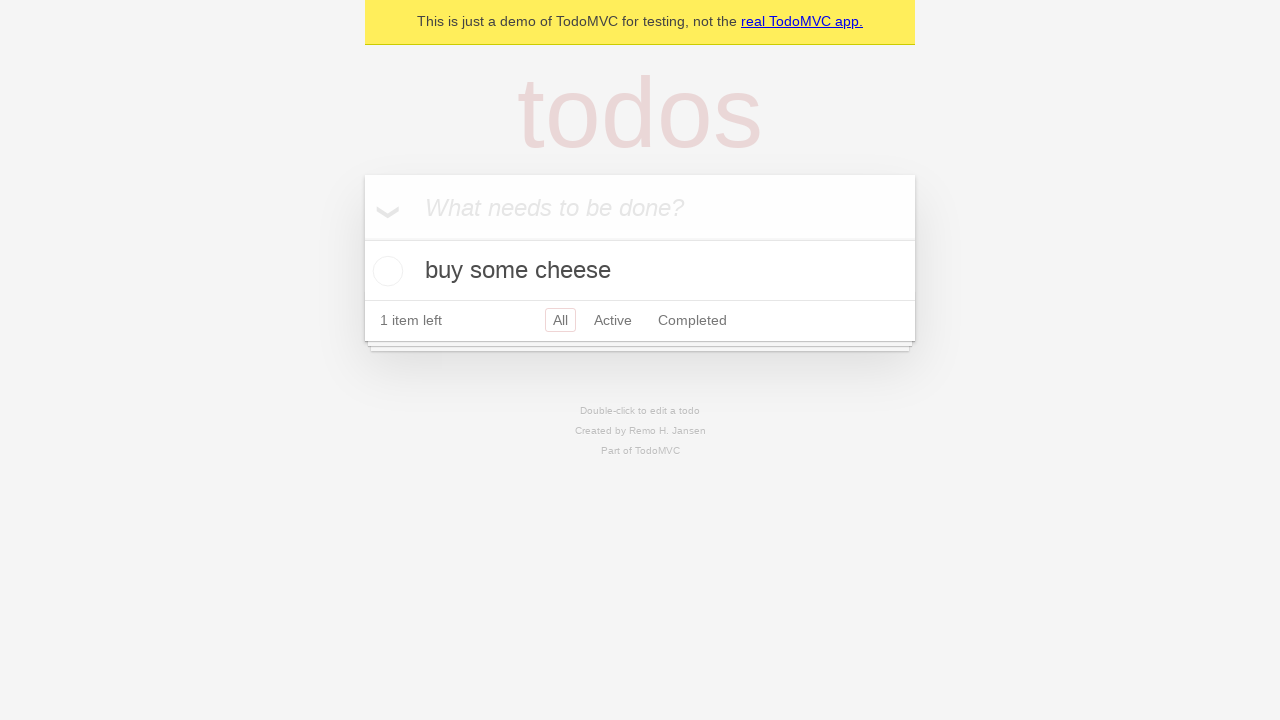

Filled todo input with 'feed the cat' on internal:attr=[placeholder="What needs to be done?"i]
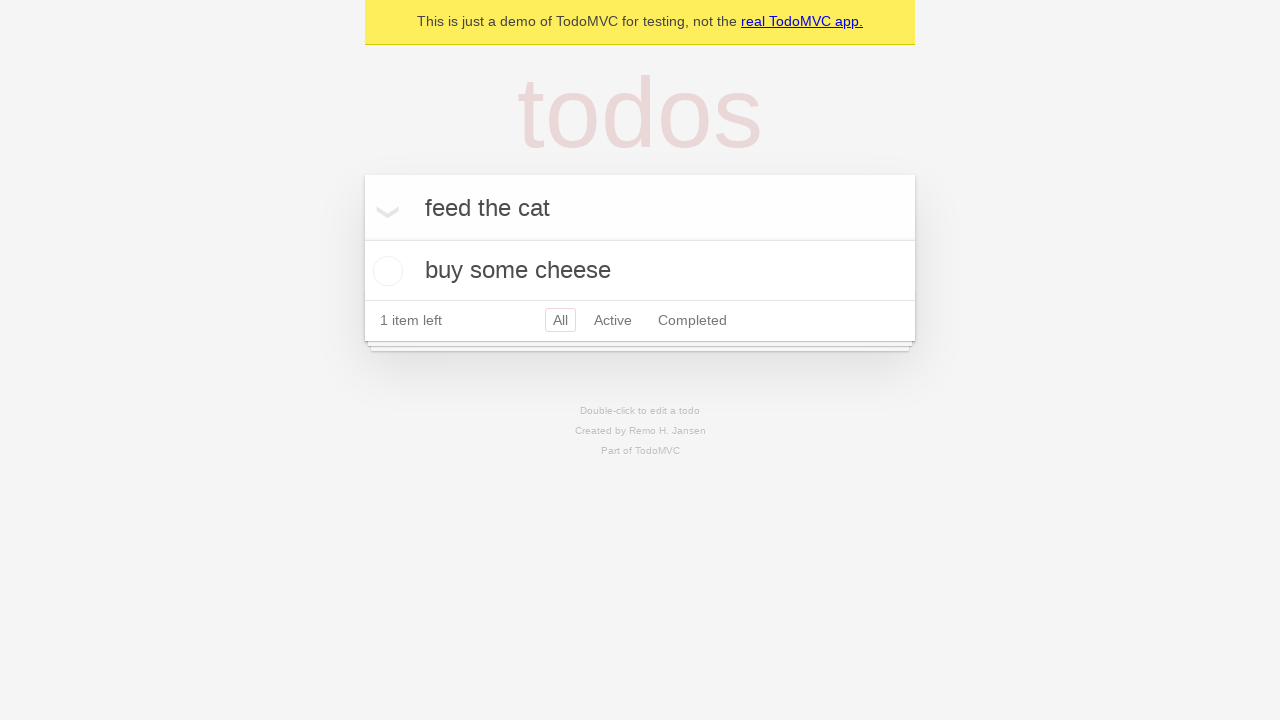

Pressed Enter to create second todo on internal:attr=[placeholder="What needs to be done?"i]
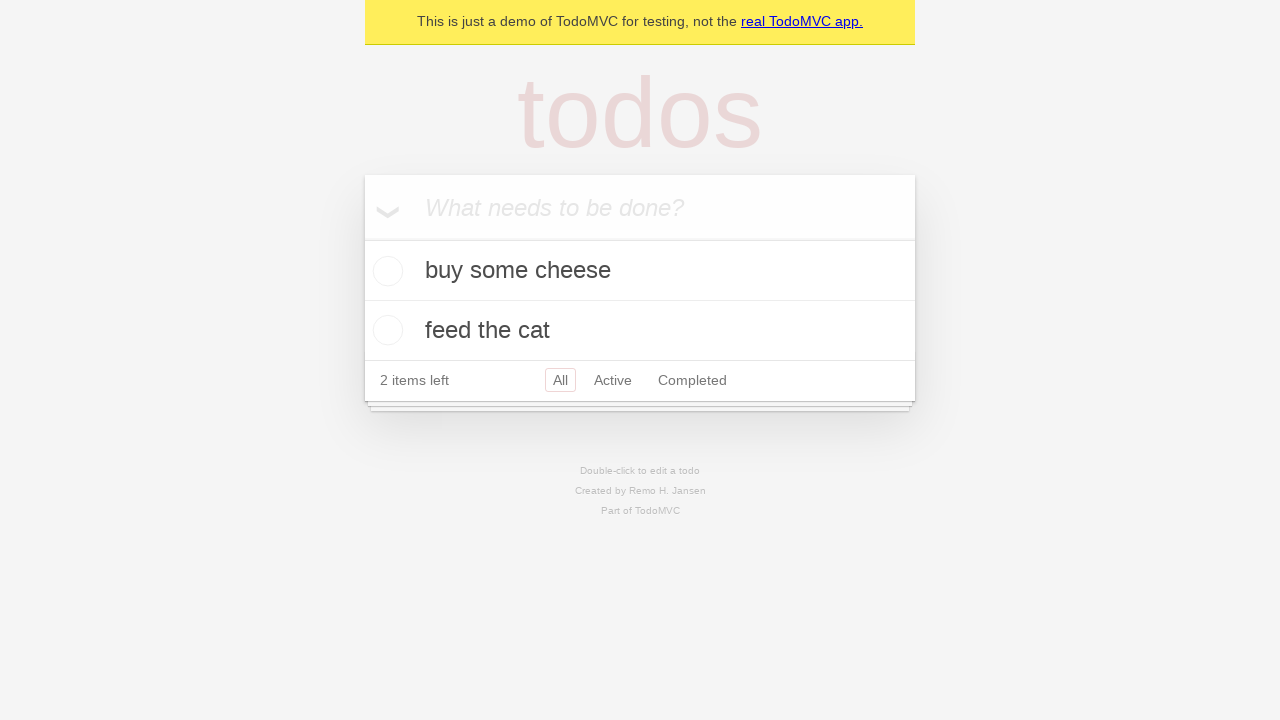

Filled todo input with 'book a doctors appointment' on internal:attr=[placeholder="What needs to be done?"i]
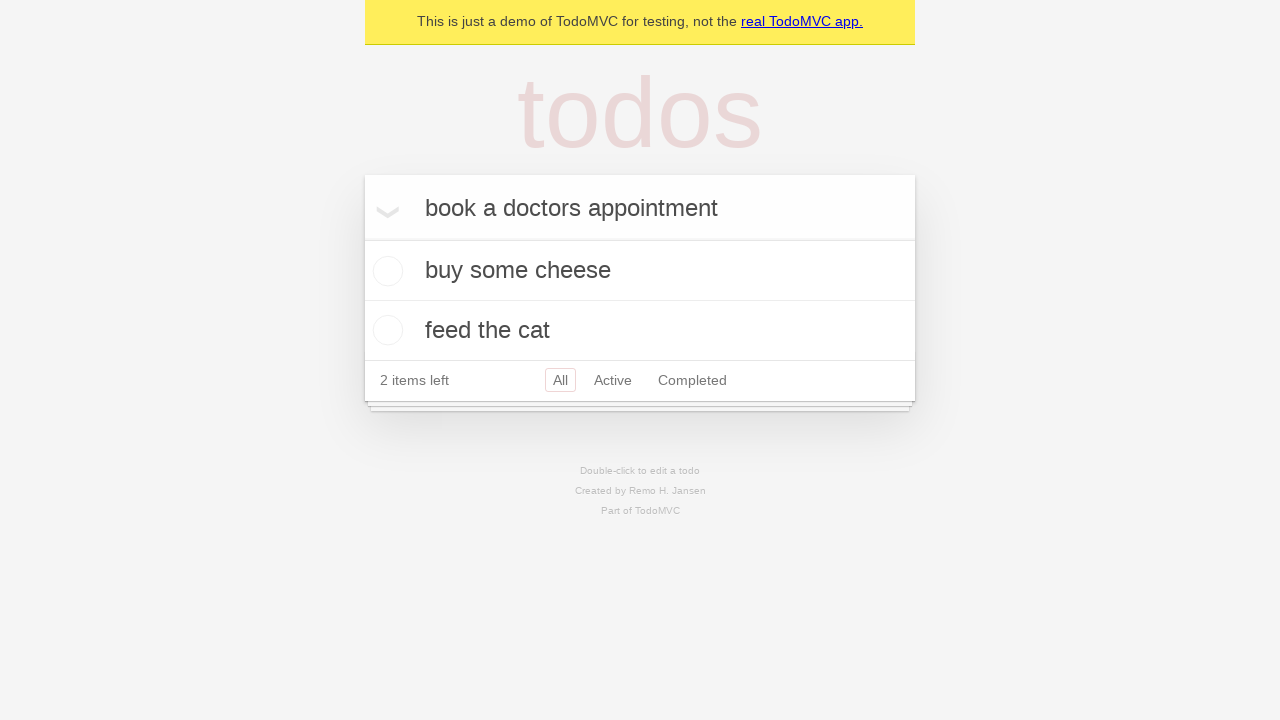

Pressed Enter to create third todo on internal:attr=[placeholder="What needs to be done?"i]
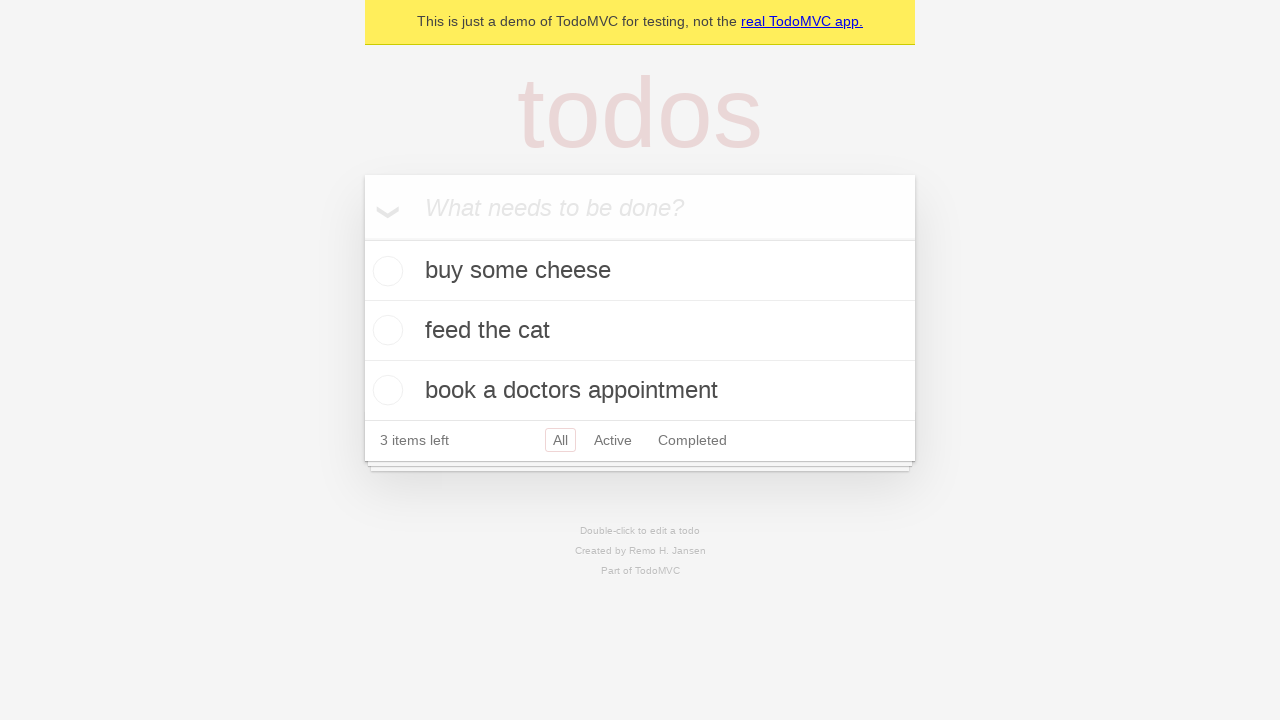

Waited for all 3 todos to be created in localStorage
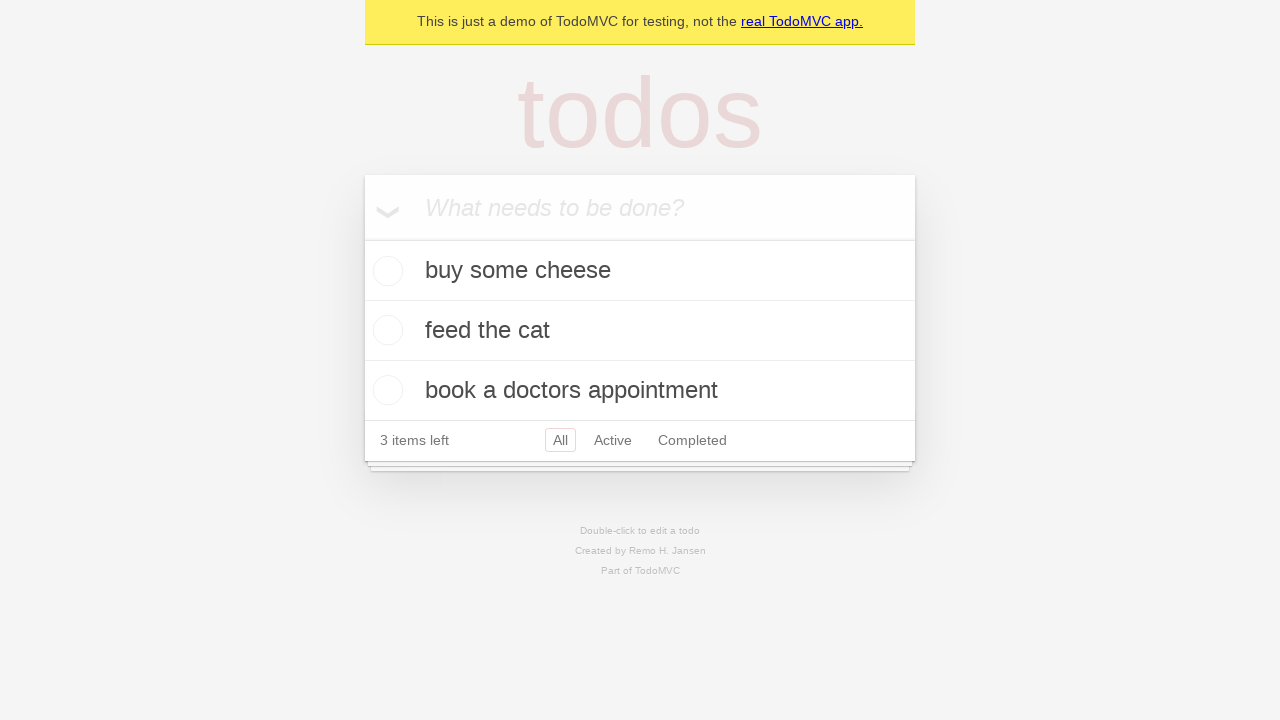

Double-clicked second todo item to enter edit mode at (640, 331) on internal:testid=[data-testid="todo-item"s] >> nth=1
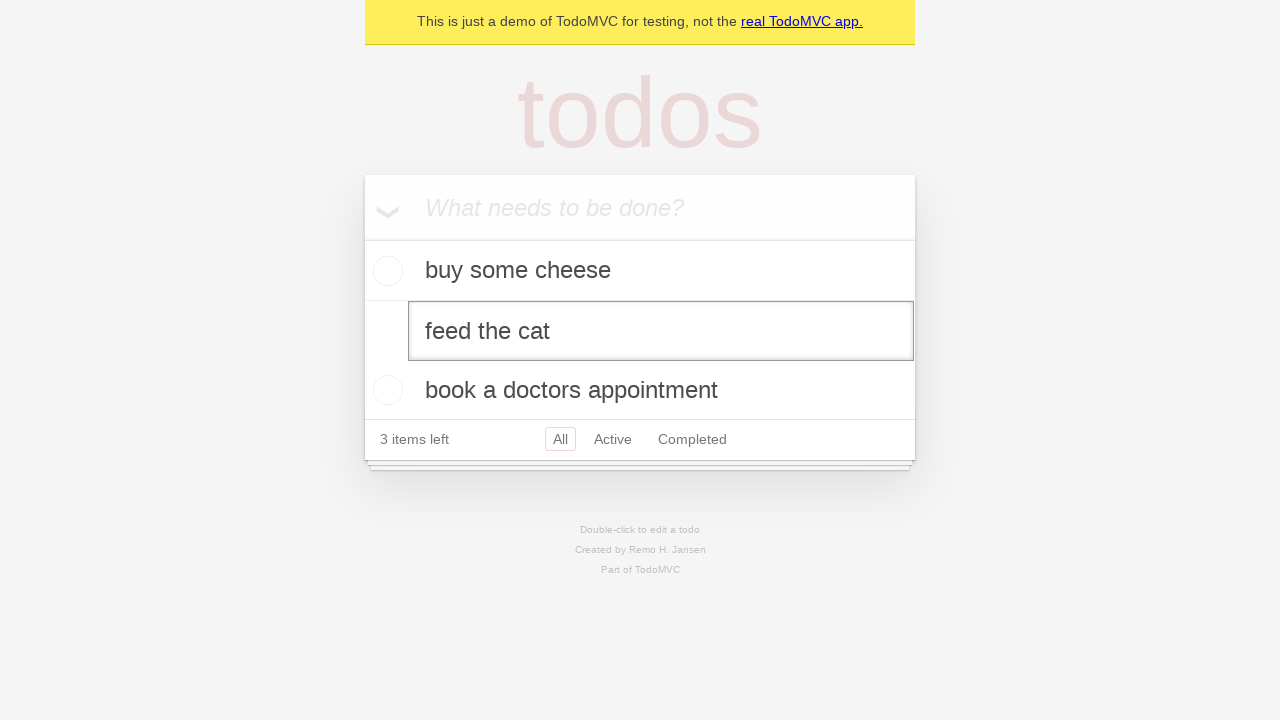

Filled edit field with 'buy some sausages' on internal:testid=[data-testid="todo-item"s] >> nth=1 >> internal:role=textbox[nam
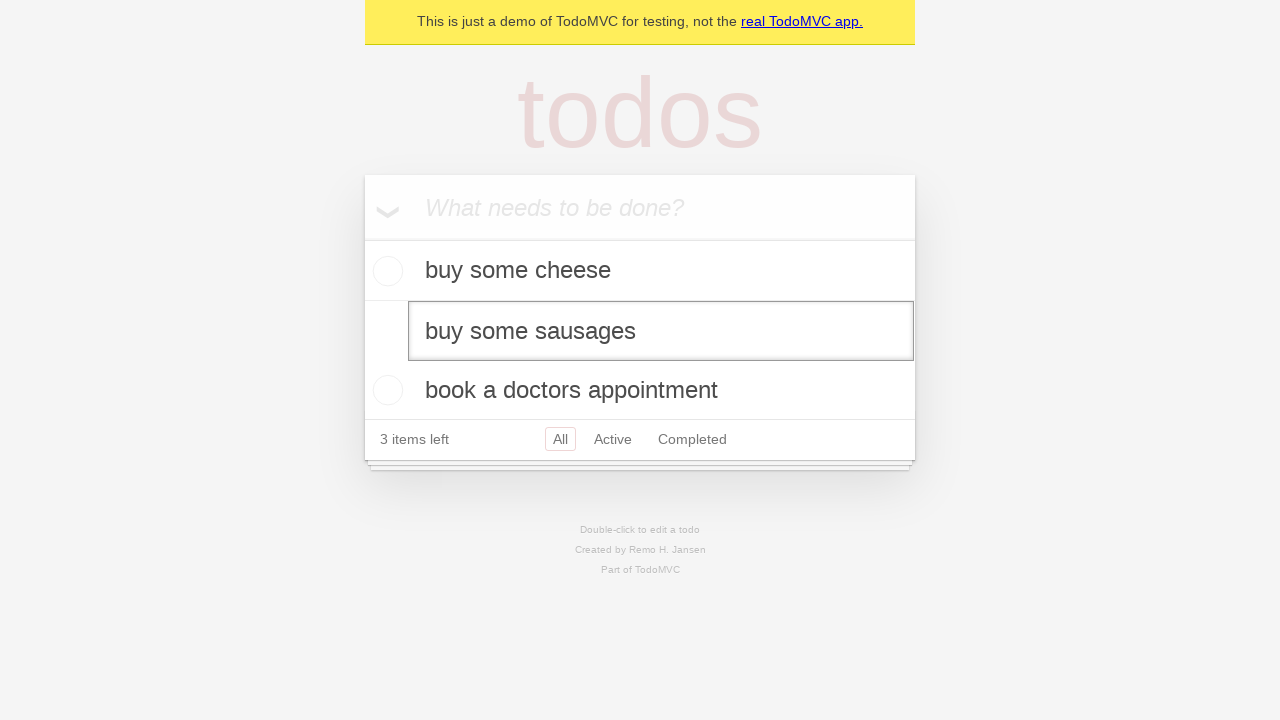

Pressed Enter to save edited todo on internal:testid=[data-testid="todo-item"s] >> nth=1 >> internal:role=textbox[nam
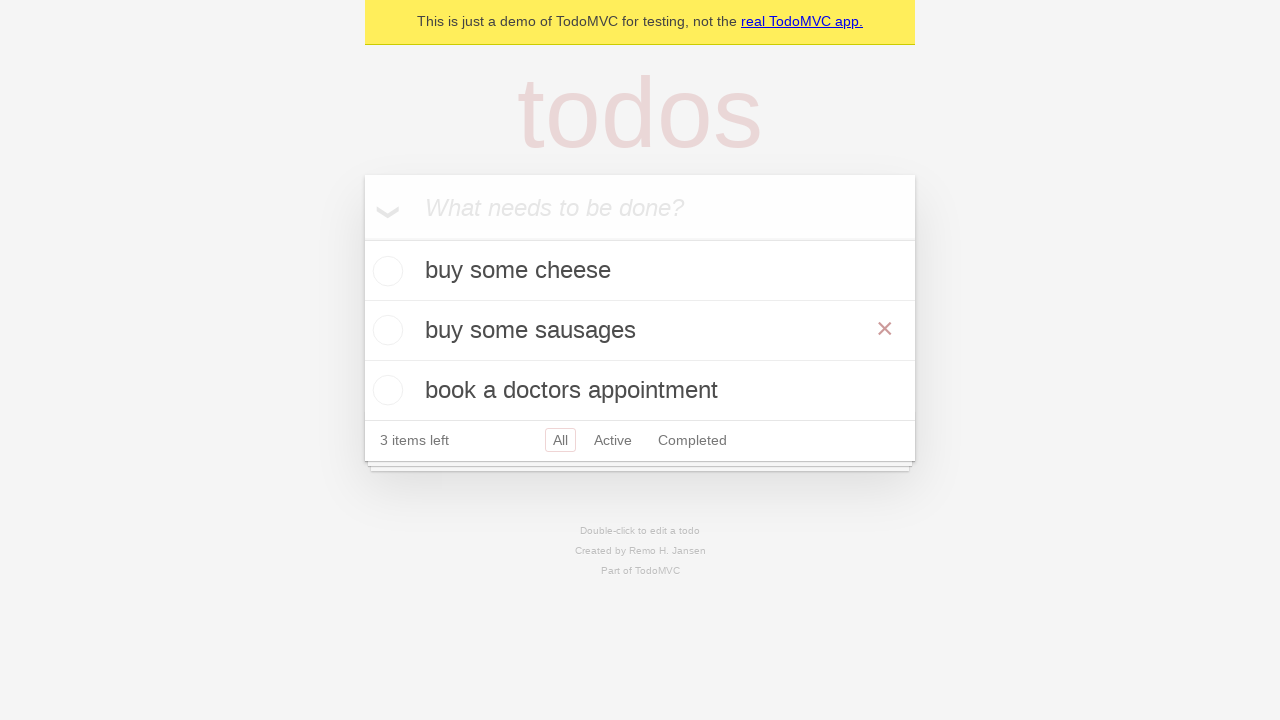

Waited for edited todo to be saved in localStorage
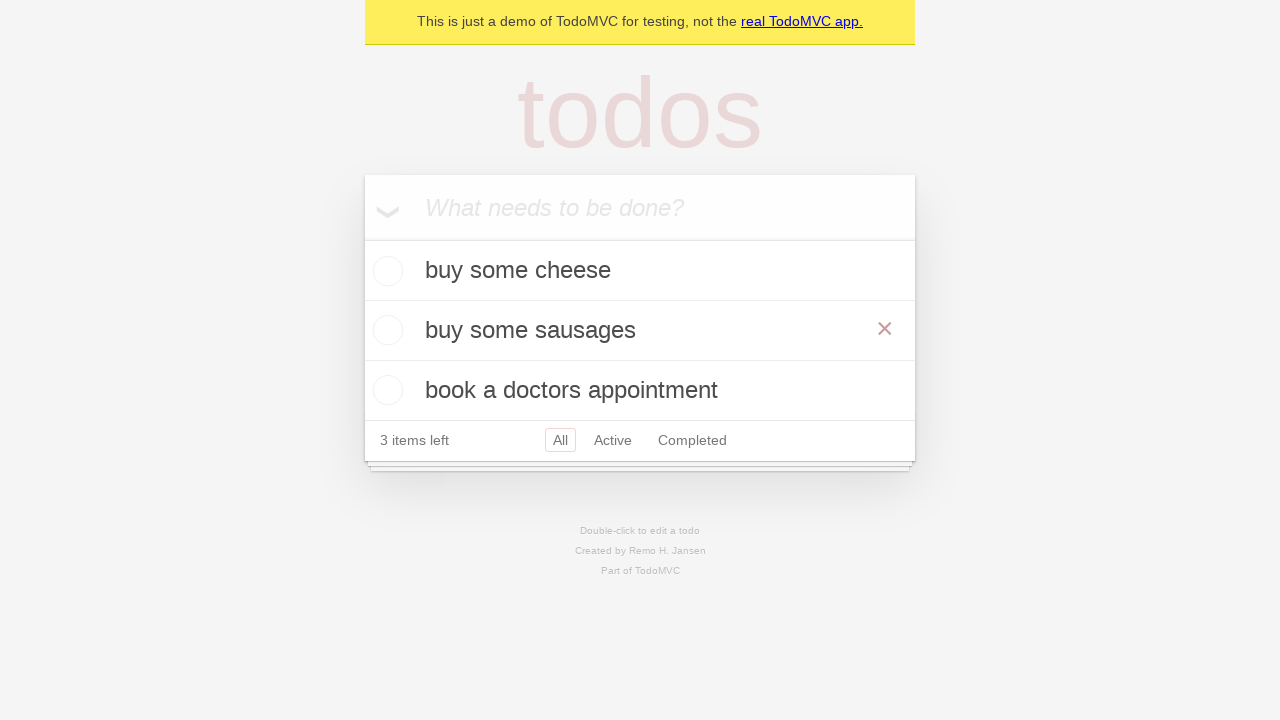

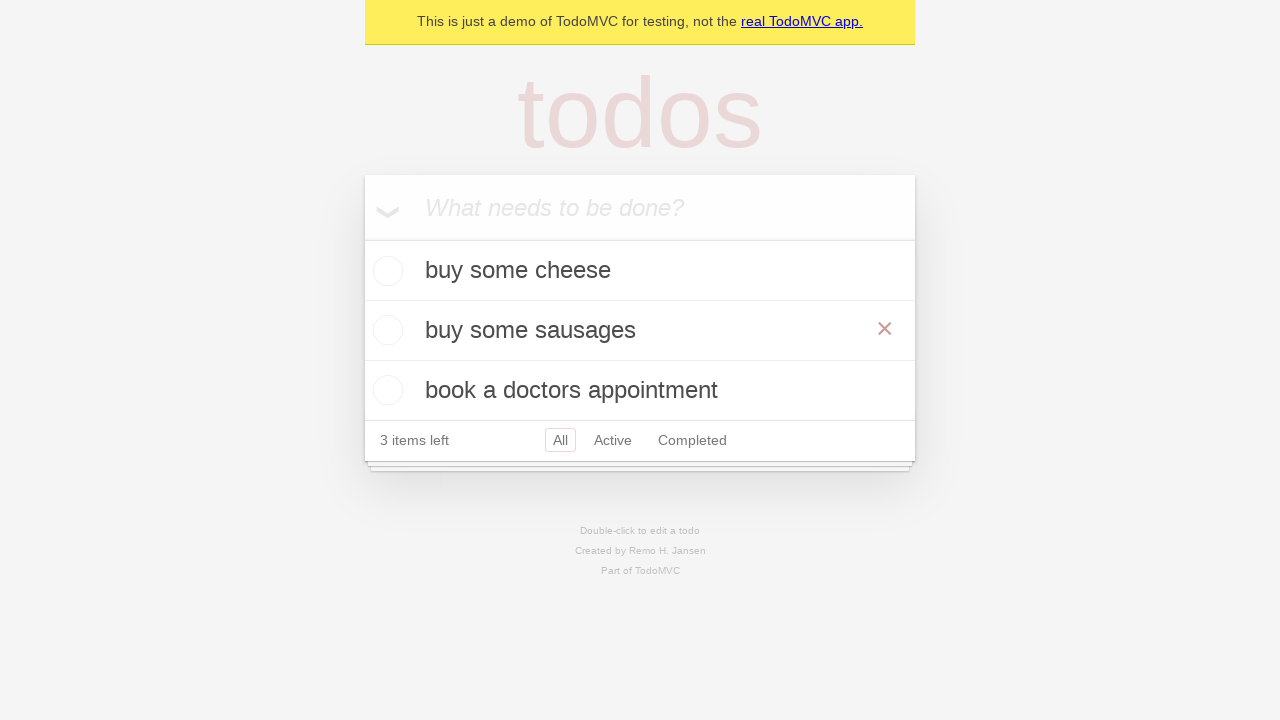